Tests that the currently applied filter link is highlighted

Starting URL: https://demo.playwright.dev/todomvc/#/

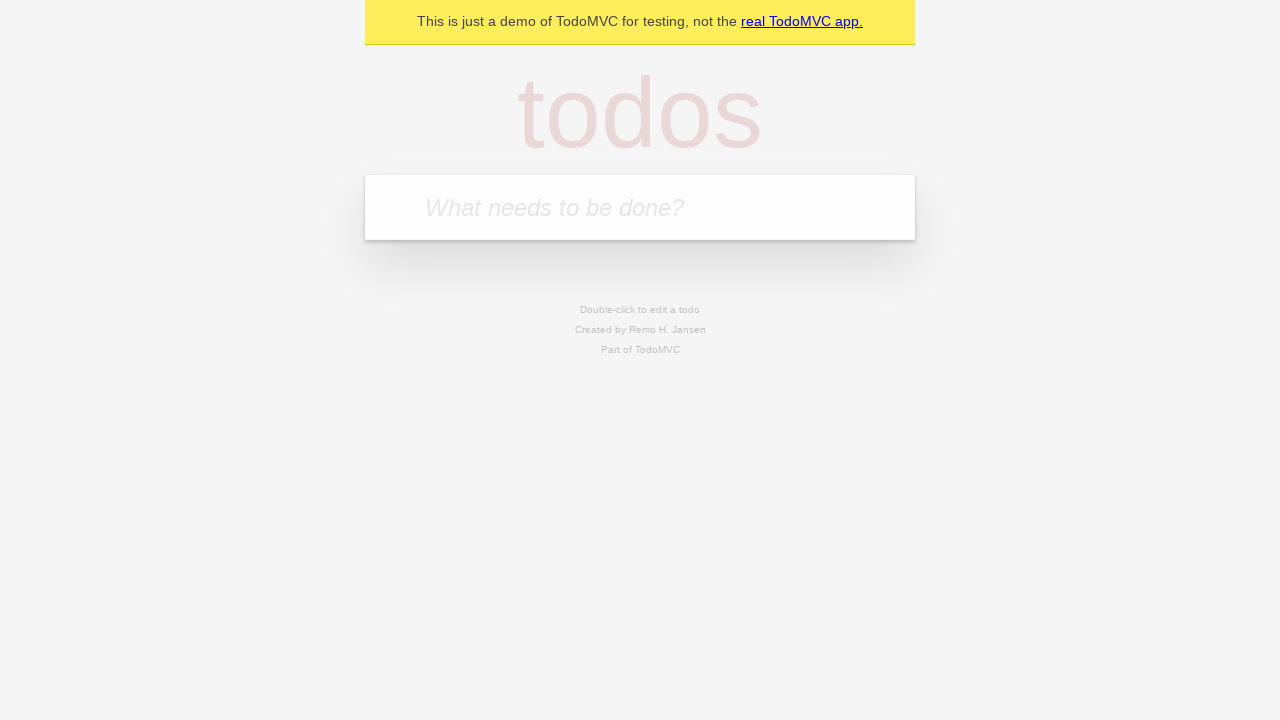

Filled todo input with 'buy some cheese' on internal:attr=[placeholder="What needs to be done?"i]
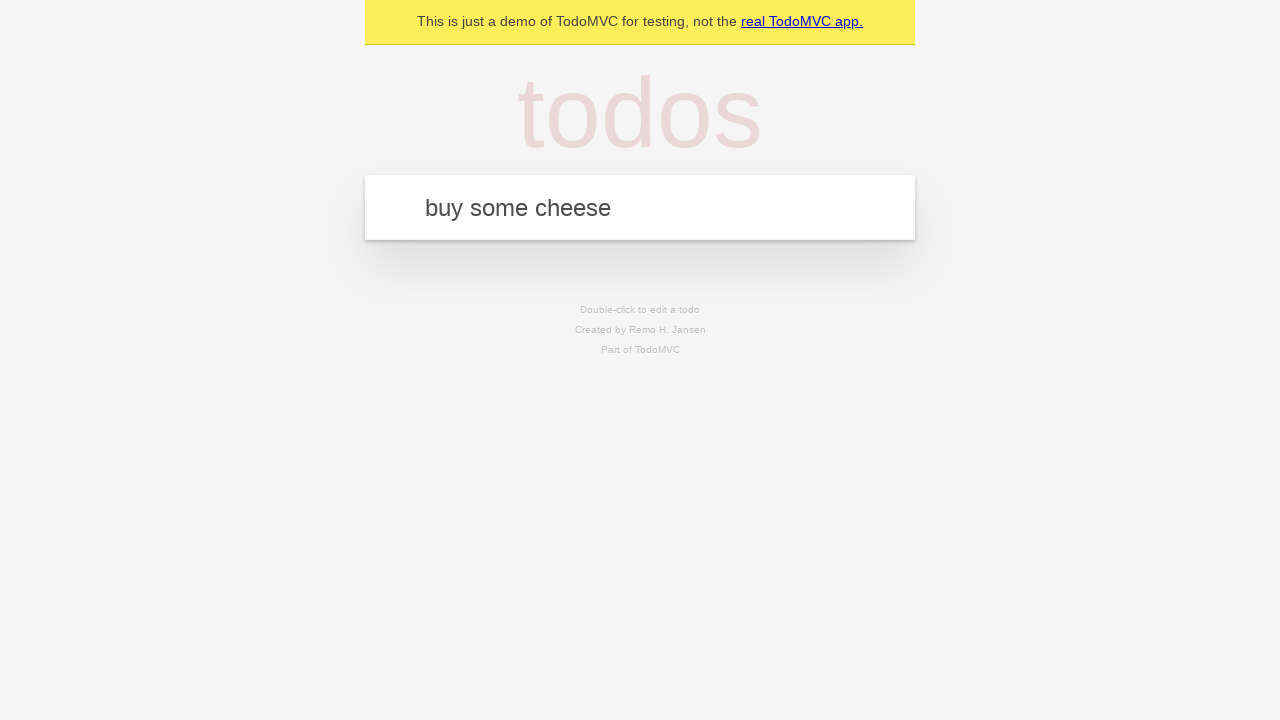

Pressed Enter to create todo 'buy some cheese' on internal:attr=[placeholder="What needs to be done?"i]
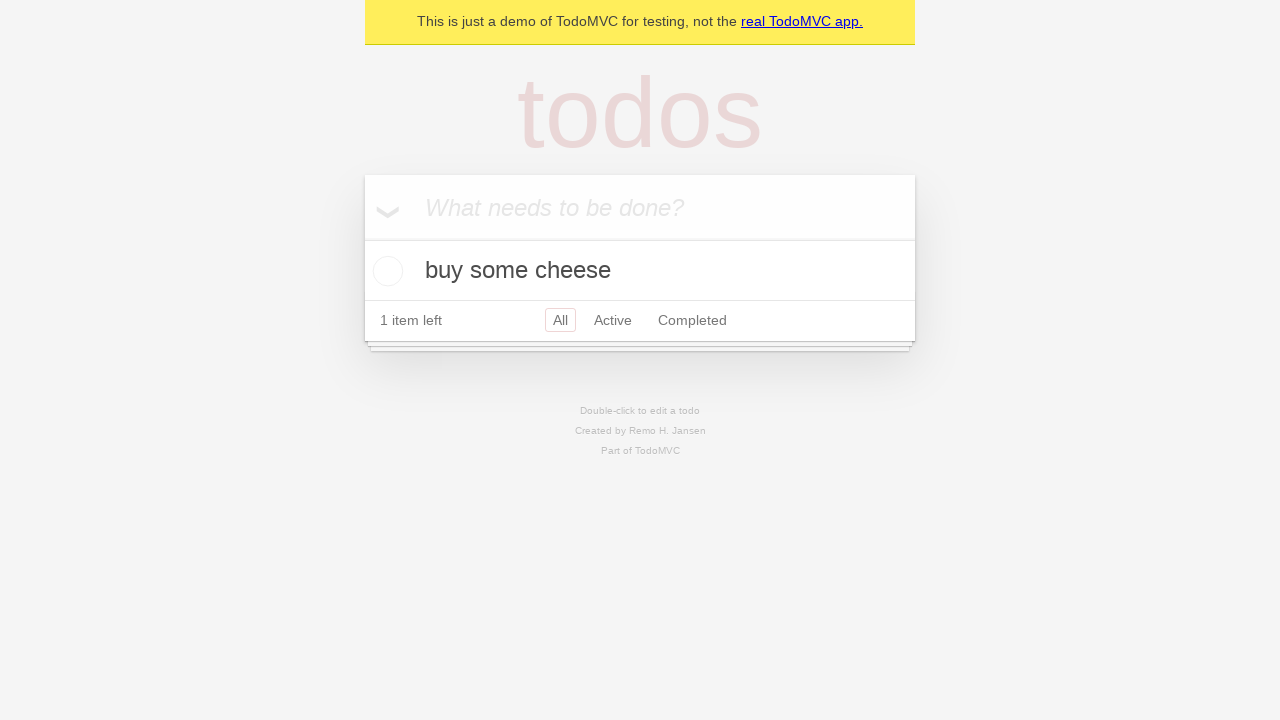

Filled todo input with 'feed the cat' on internal:attr=[placeholder="What needs to be done?"i]
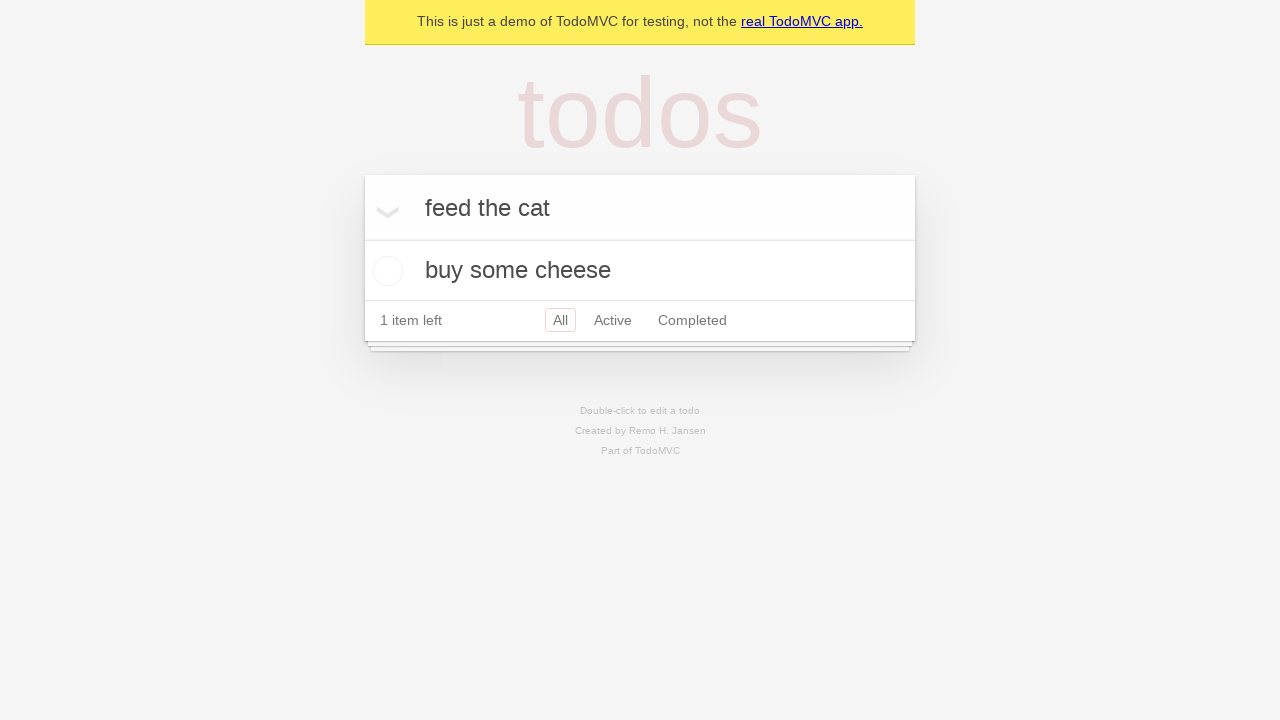

Pressed Enter to create todo 'feed the cat' on internal:attr=[placeholder="What needs to be done?"i]
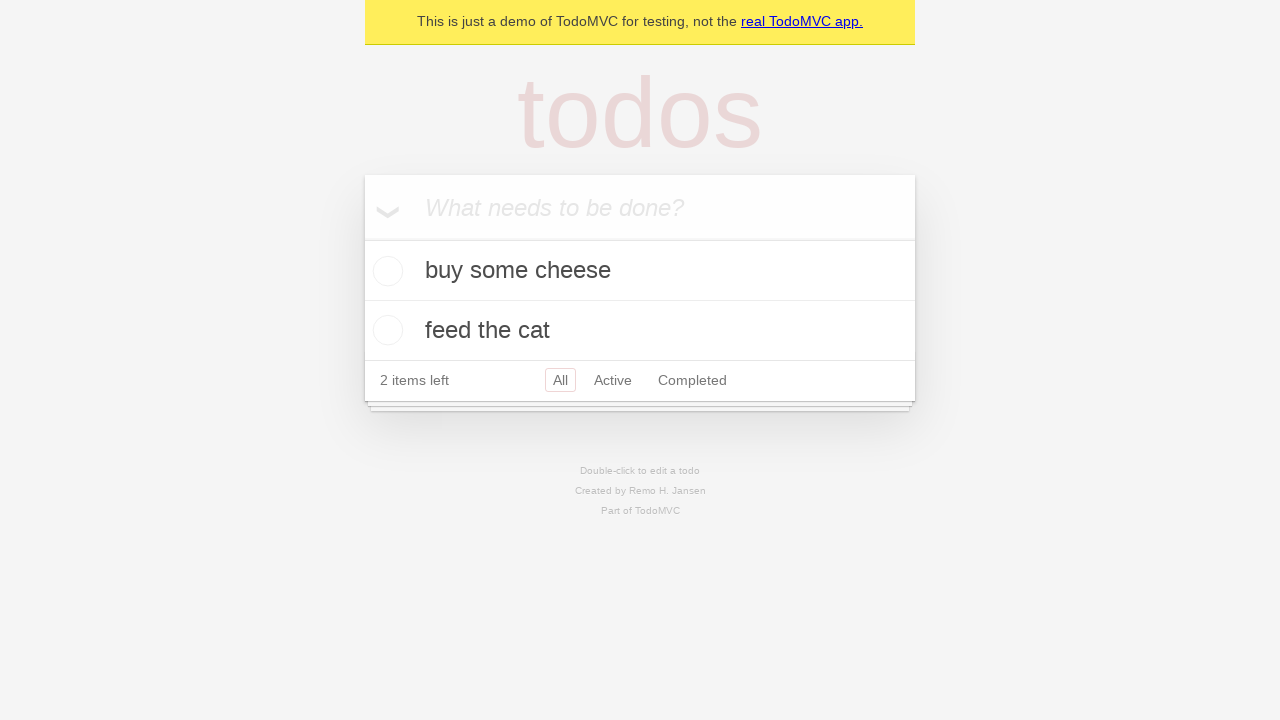

Filled todo input with 'book a doctors appointment' on internal:attr=[placeholder="What needs to be done?"i]
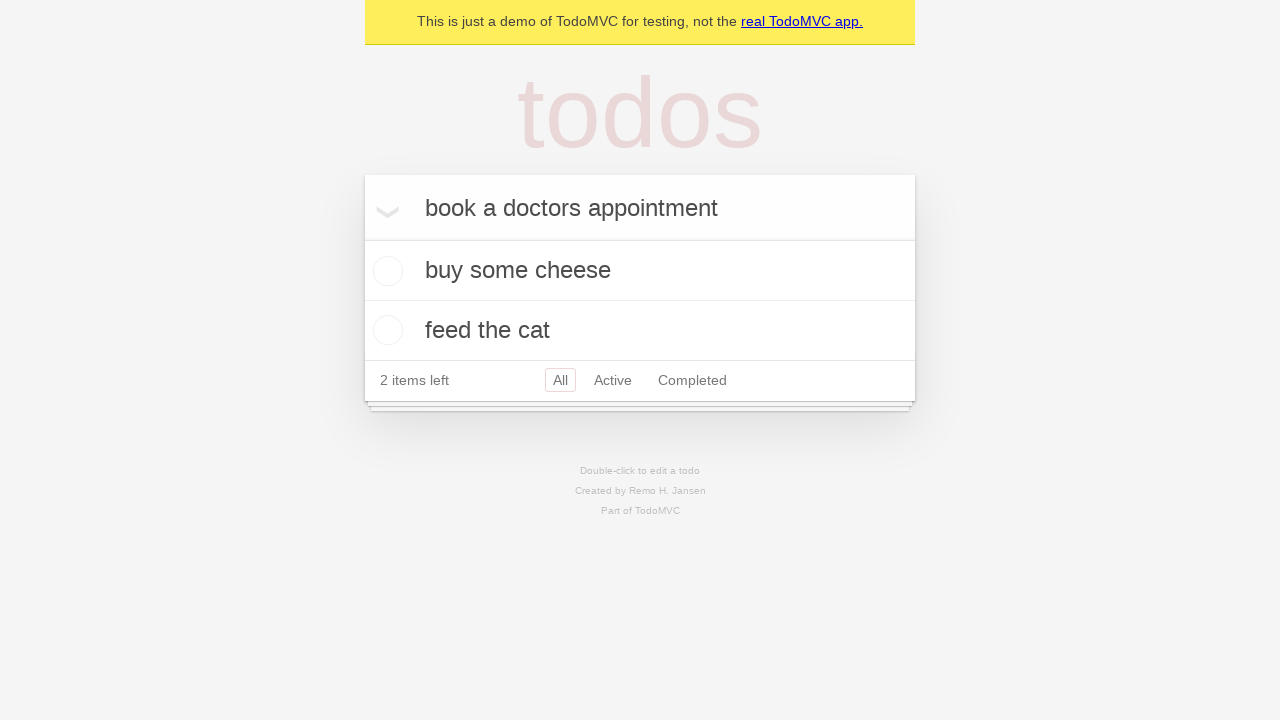

Pressed Enter to create todo 'book a doctors appointment' on internal:attr=[placeholder="What needs to be done?"i]
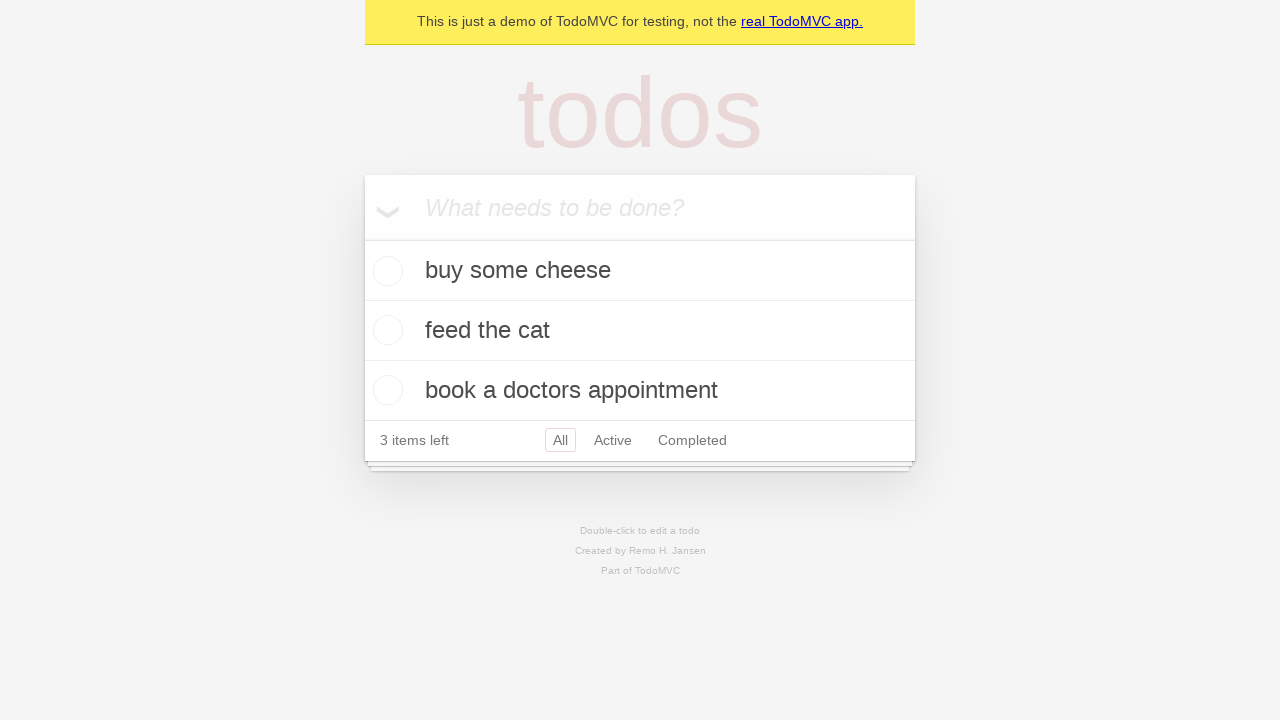

Clicked Active filter link at (613, 440) on internal:role=link[name="Active"i]
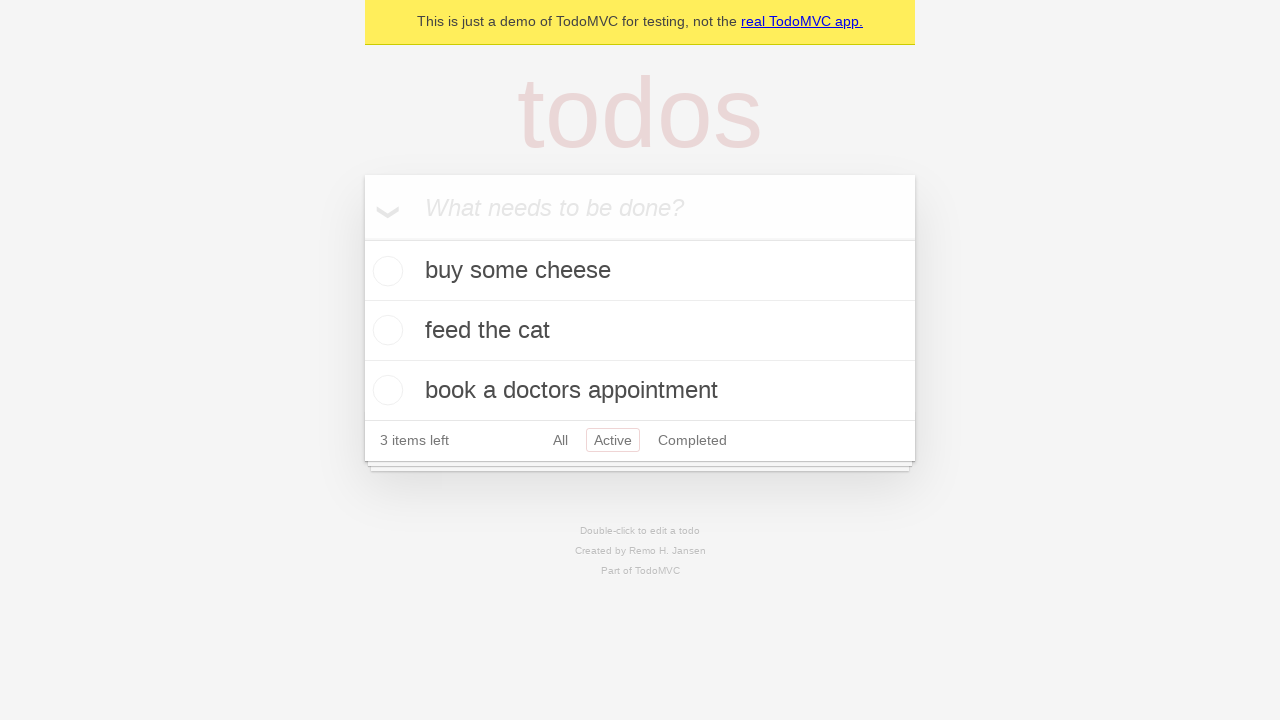

Clicked Completed filter link to verify highlighting at (692, 440) on internal:role=link[name="Completed"i]
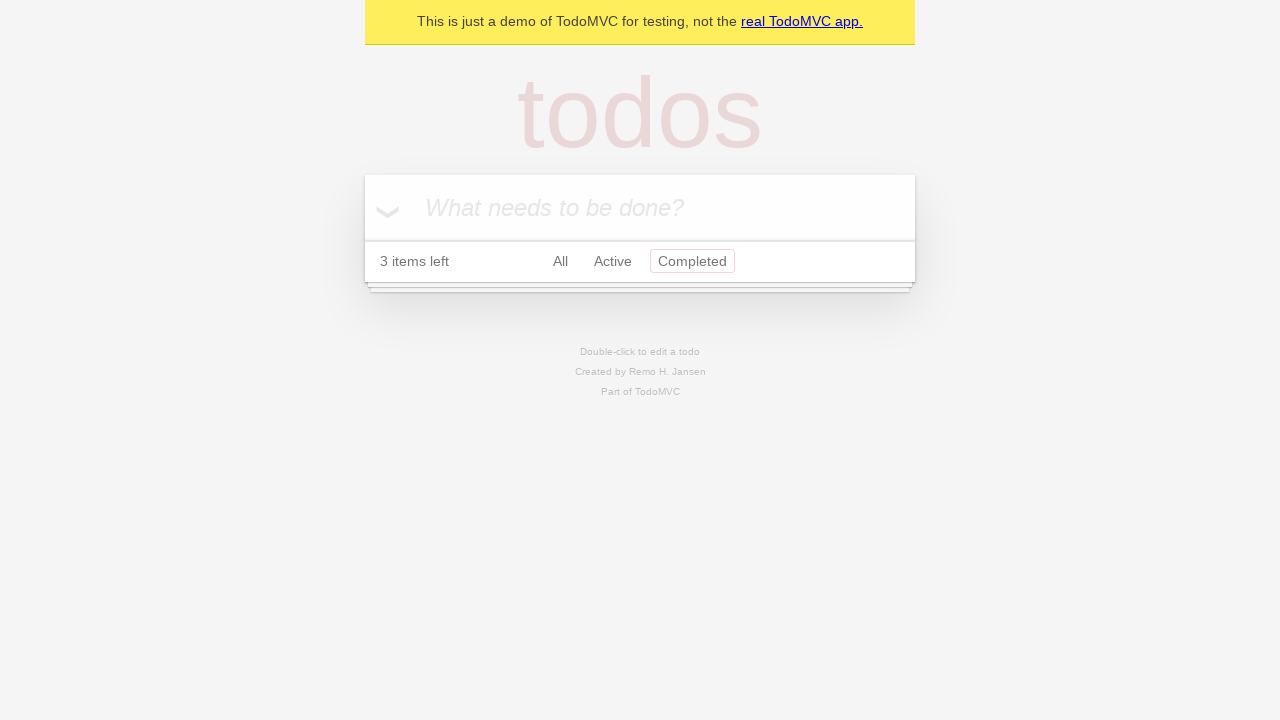

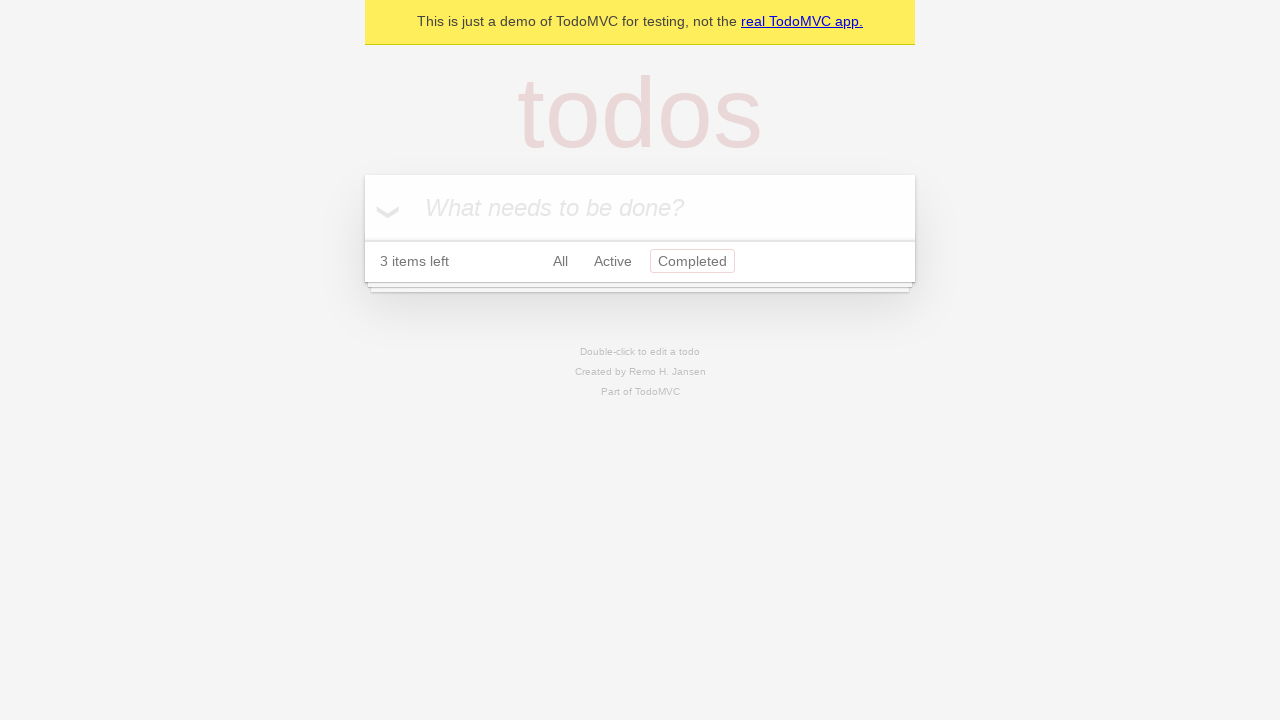